Tests JavaScript confirmation alert handling by clicking a button to trigger a confirmation dialog, accepting it, and verifying the result message is displayed correctly.

Starting URL: http://the-internet.herokuapp.com/javascript_alerts

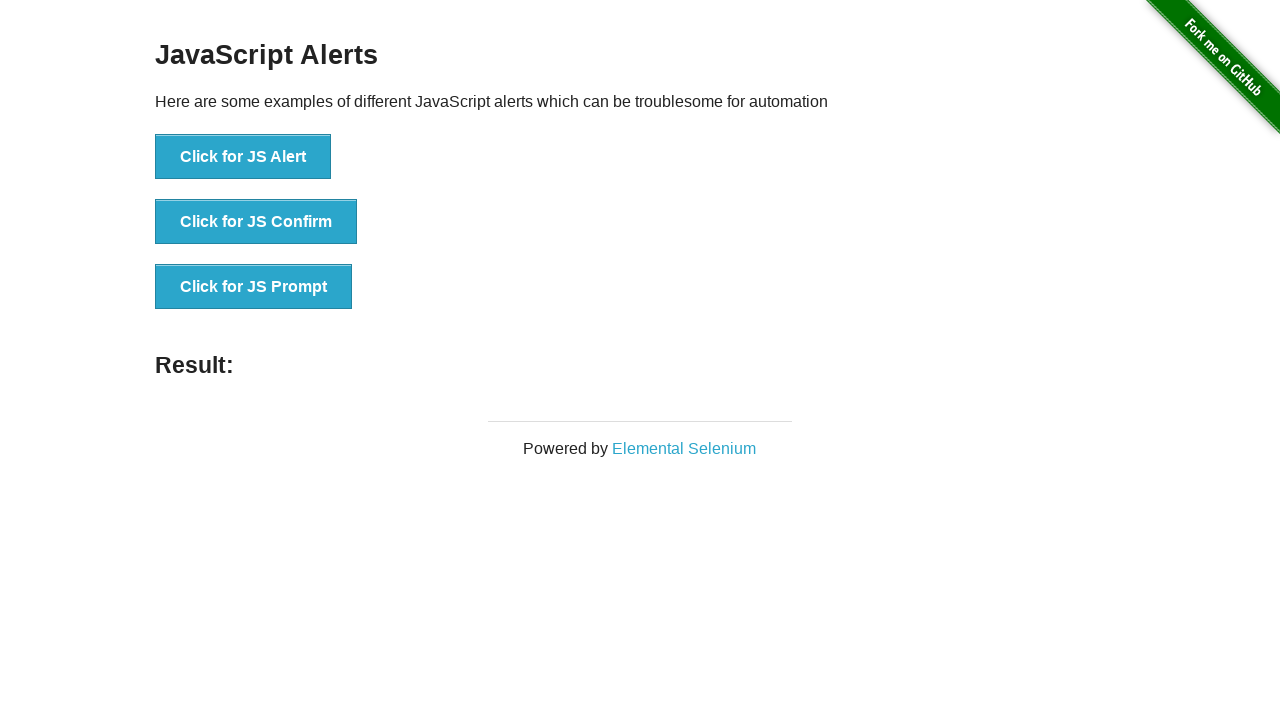

Clicked the second button to trigger confirmation alert at (256, 222) on .example li:nth-child(2) button
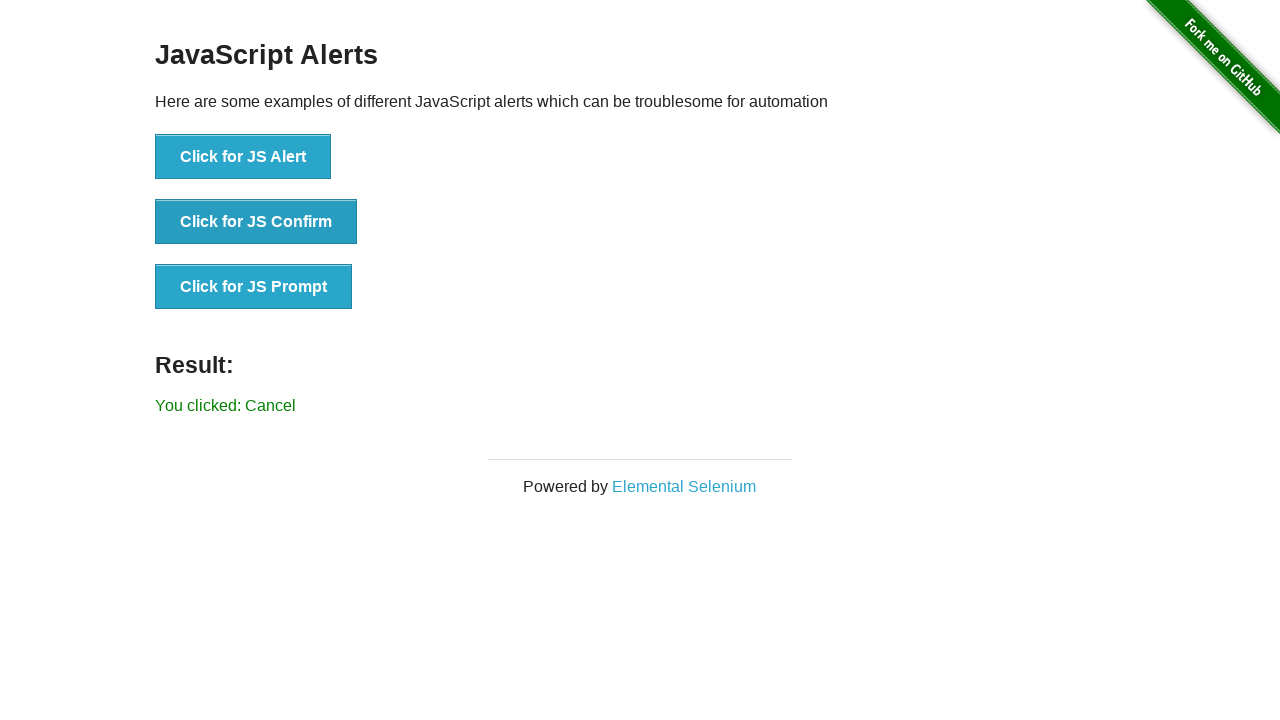

Set up dialog handler to accept confirmation
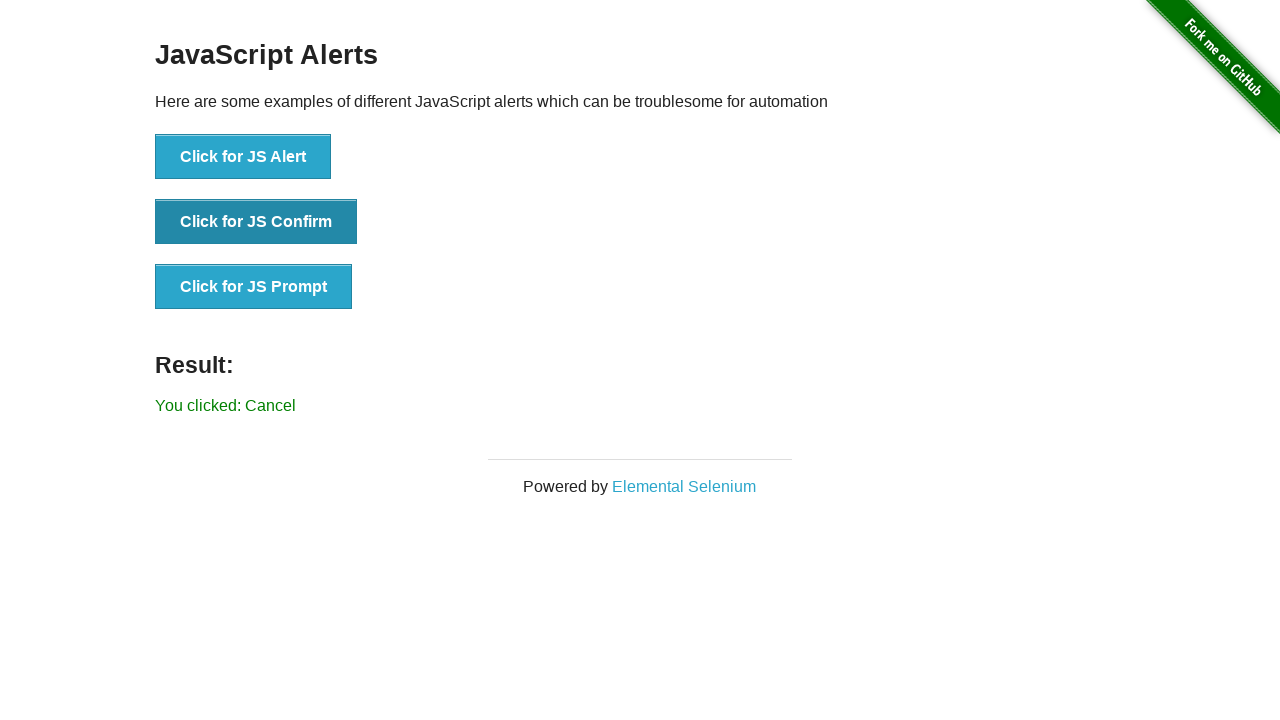

Set up one-time dialog handler for confirmation acceptance
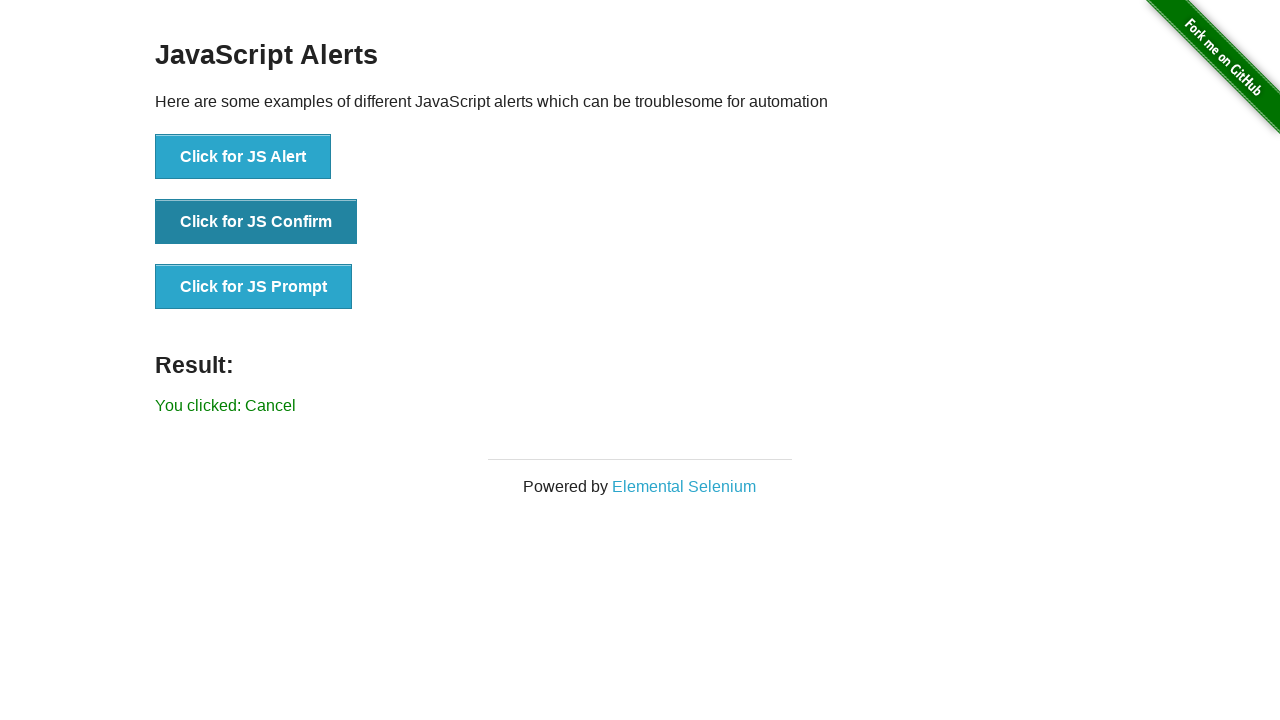

Clicked the second button again to trigger confirmation dialog at (256, 222) on .example li:nth-child(2) button
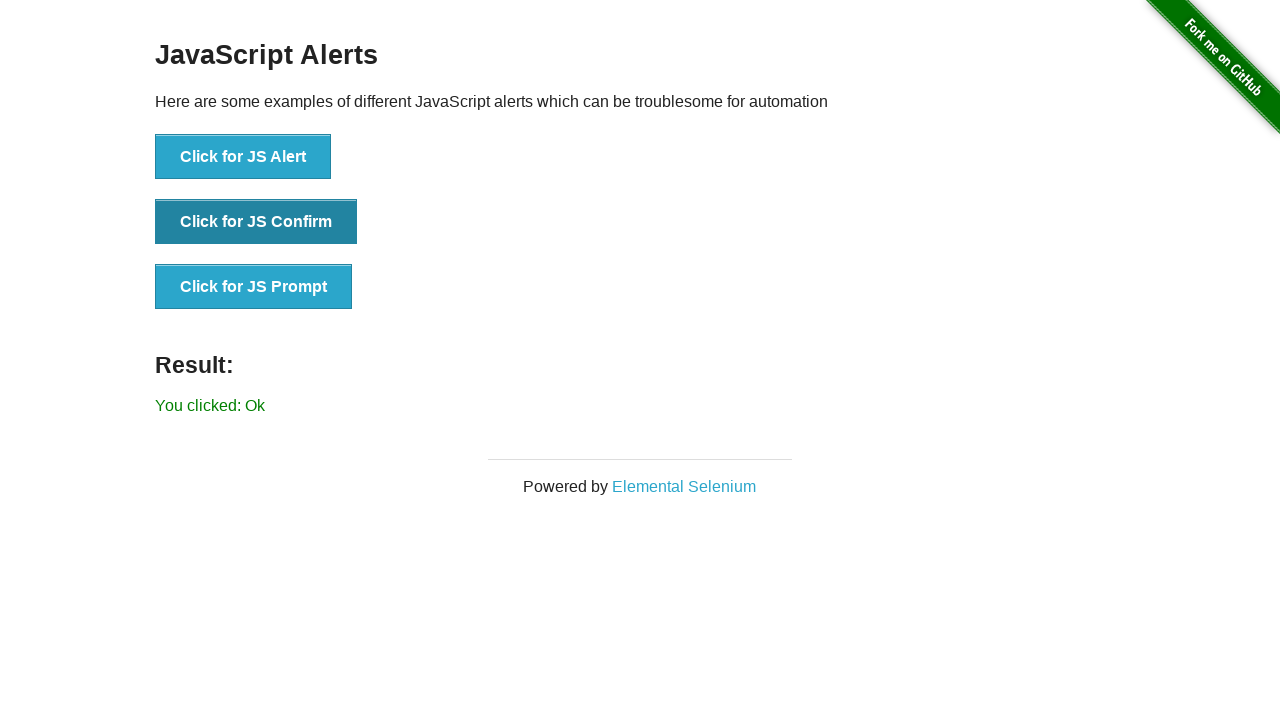

Retrieved result text from the result element
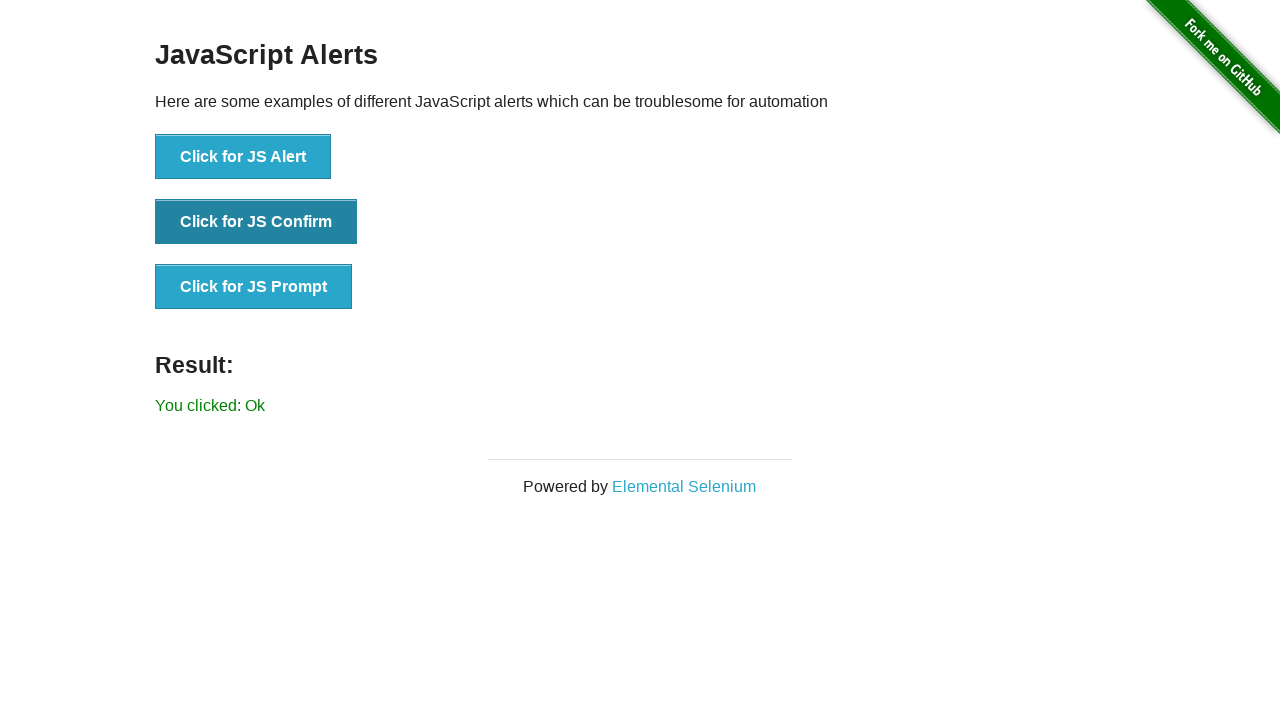

Verified result message is 'You clicked: Ok'
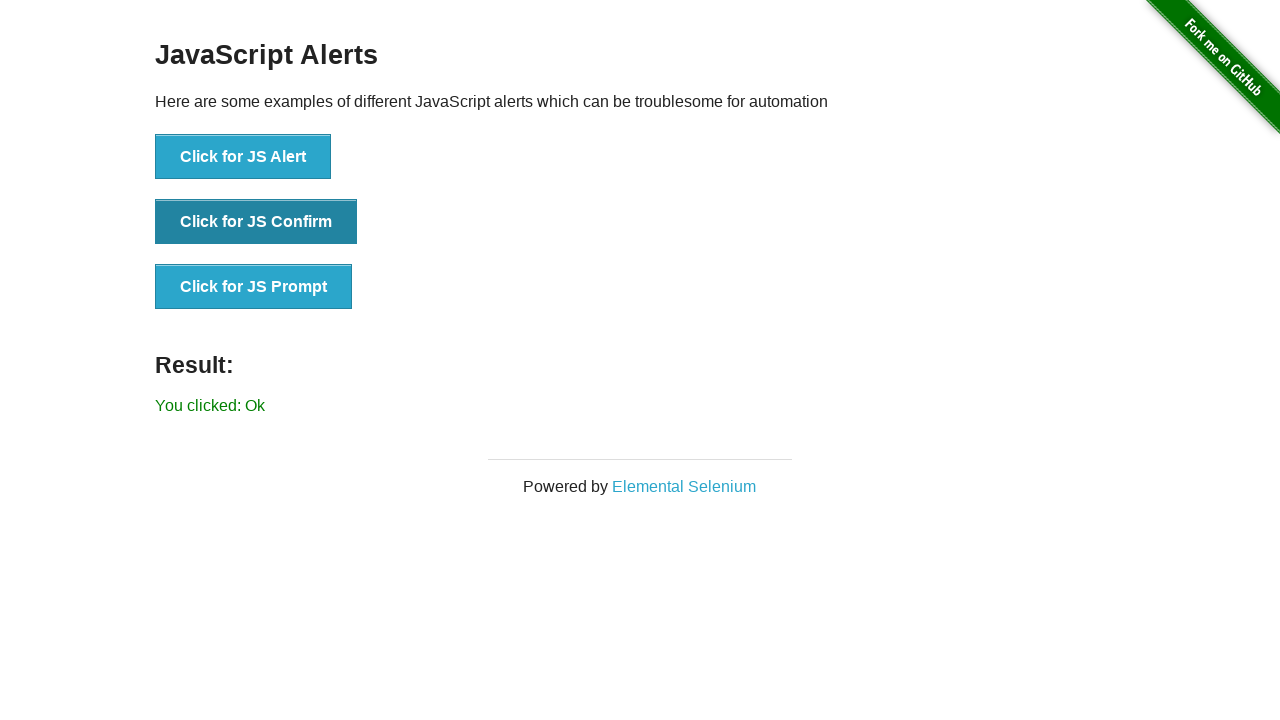

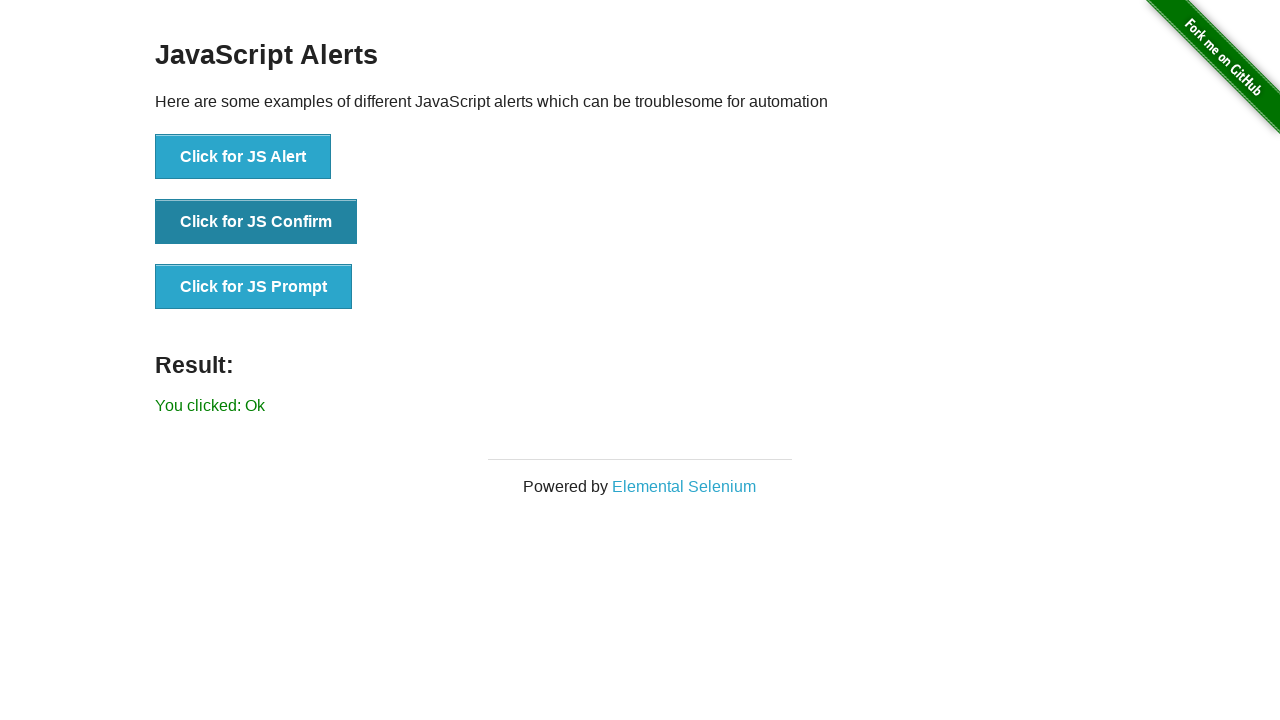